Tests radio button functionality by selecting a gender option and an age group option on a demo form

Starting URL: https://syntaxprojects.com/basic-radiobutton-demo.php

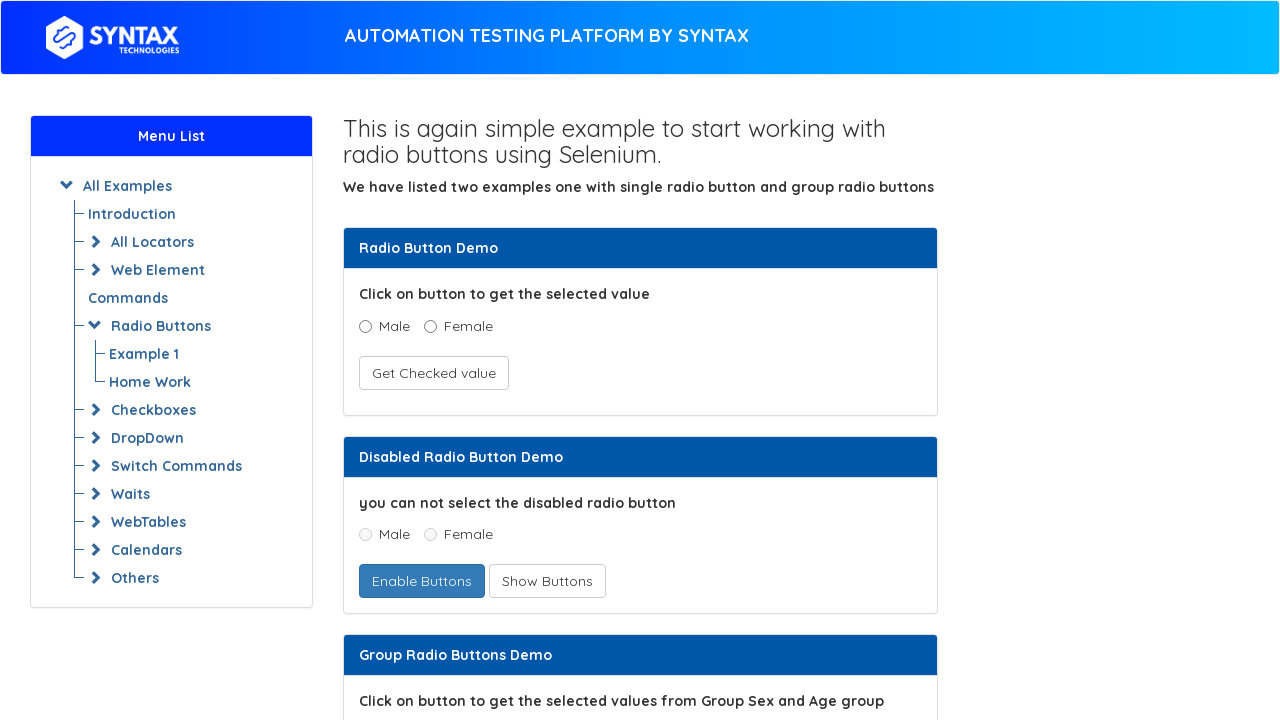

Clicked male radio button at (365, 326) on xpath=//input[@value='Male' and @name='optradio']
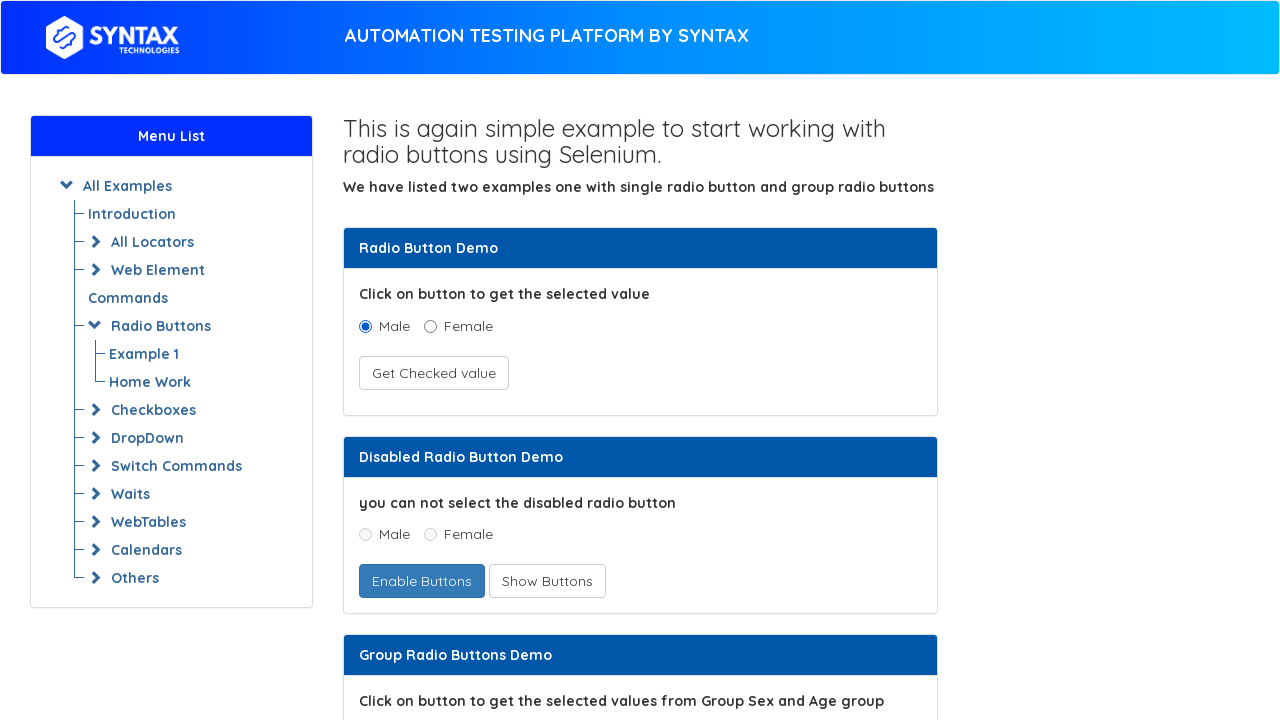

Checked if male radio button is selected
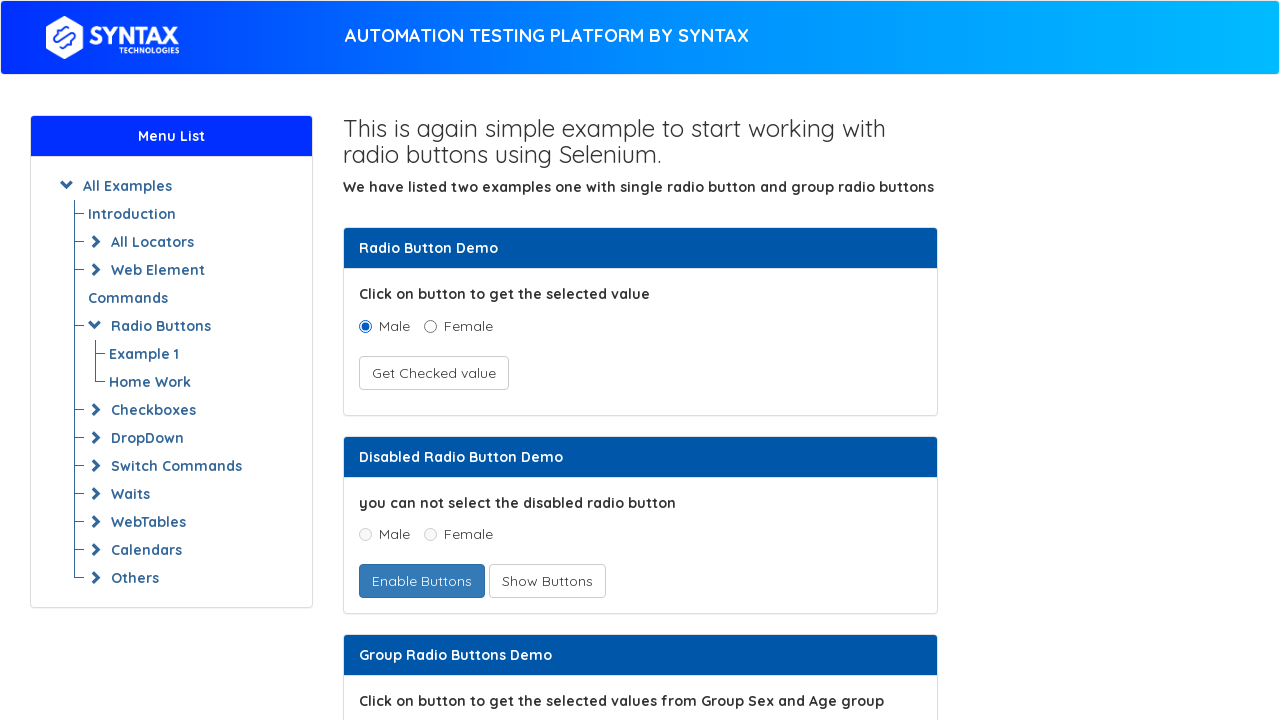

Located all age group radio buttons
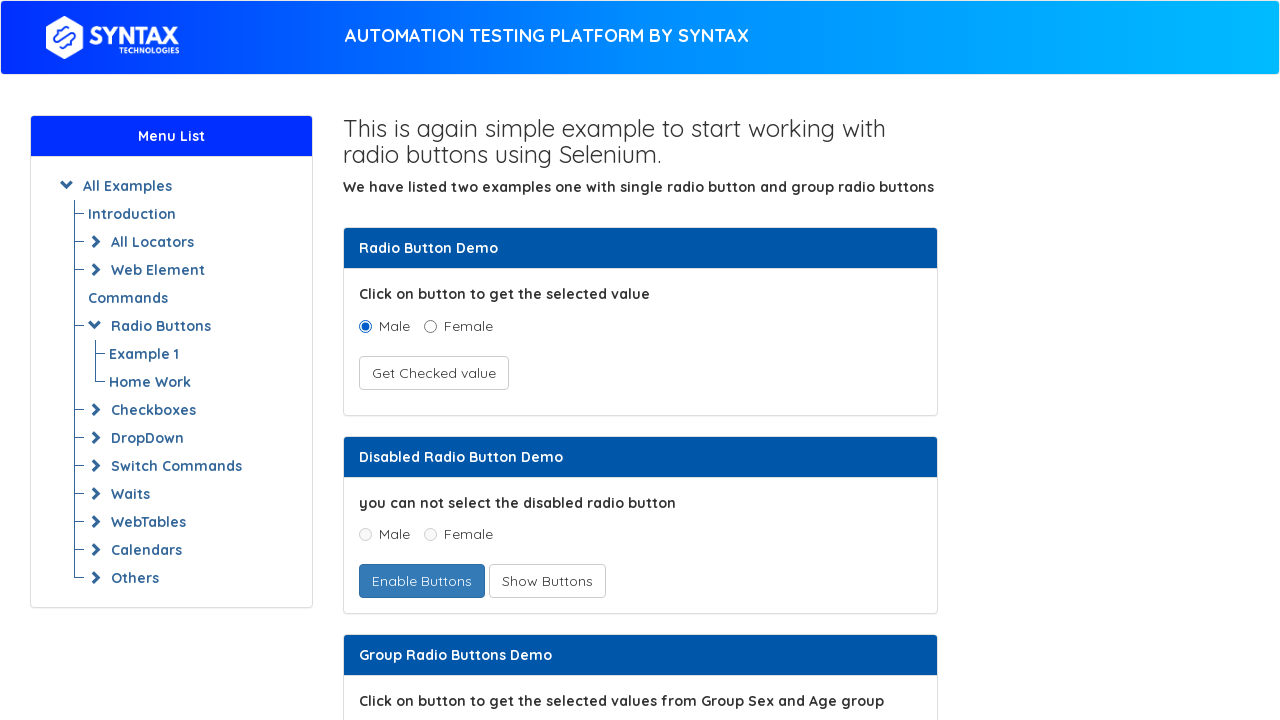

Retrieved value attribute from age radio button: 0 - 5
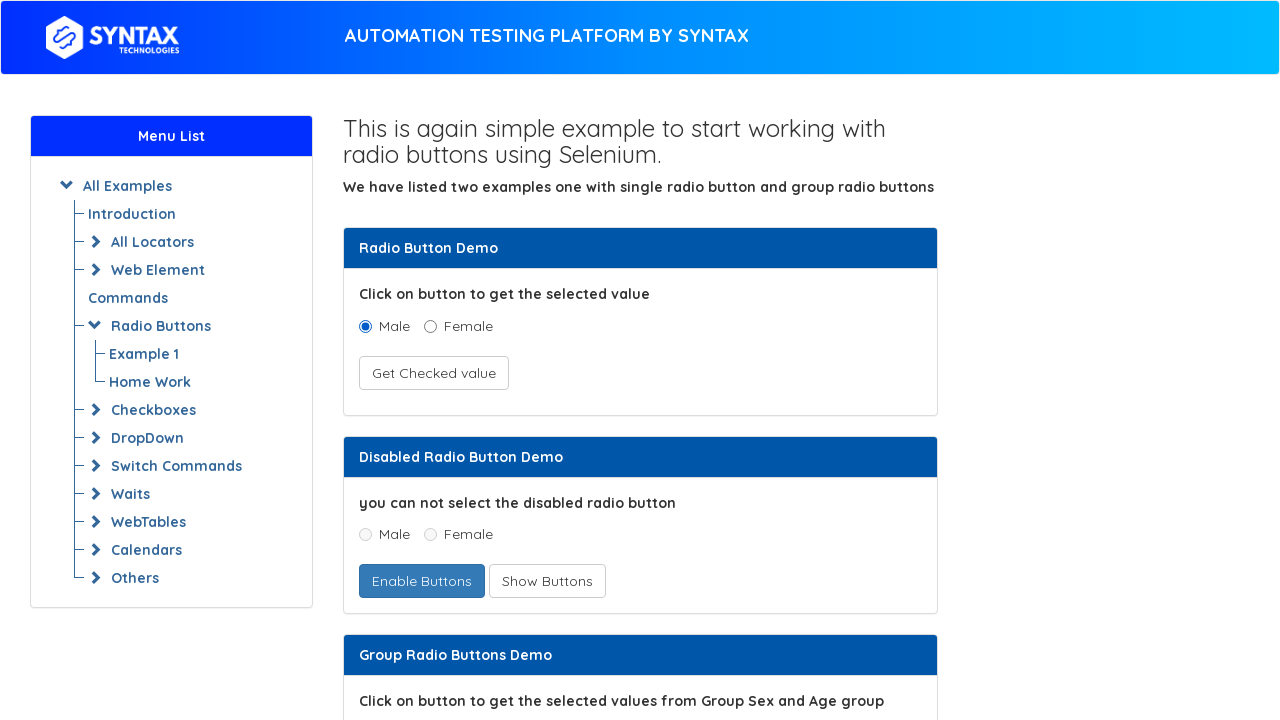

Retrieved value attribute from age radio button: 5 - 15
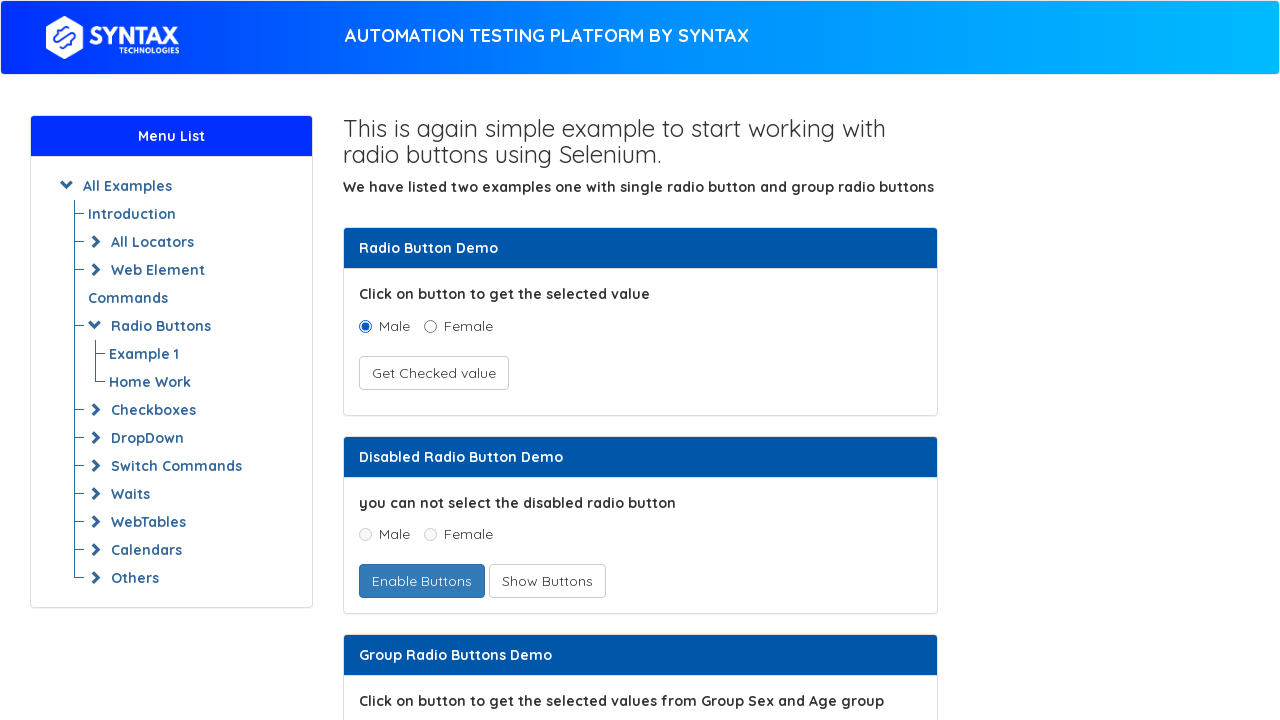

Clicked age group radio button for '5 - 15' at (438, 360) on xpath=//input[@name='ageGroup'] >> nth=1
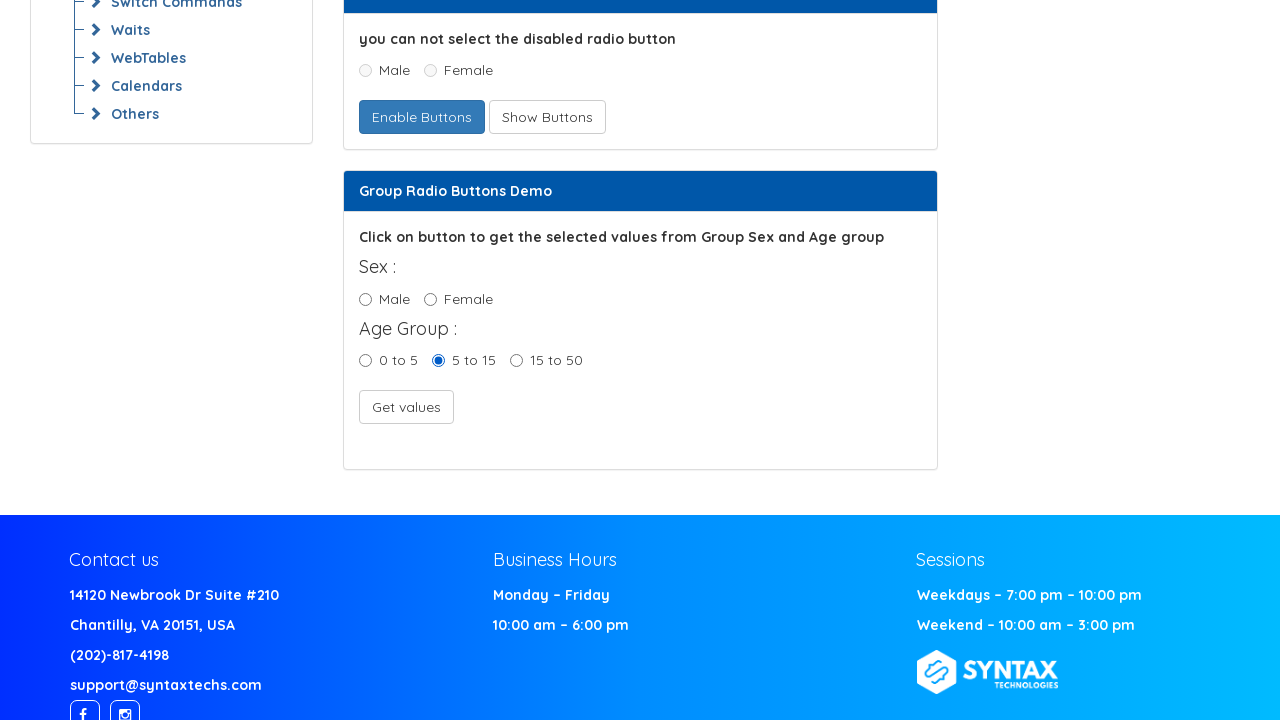

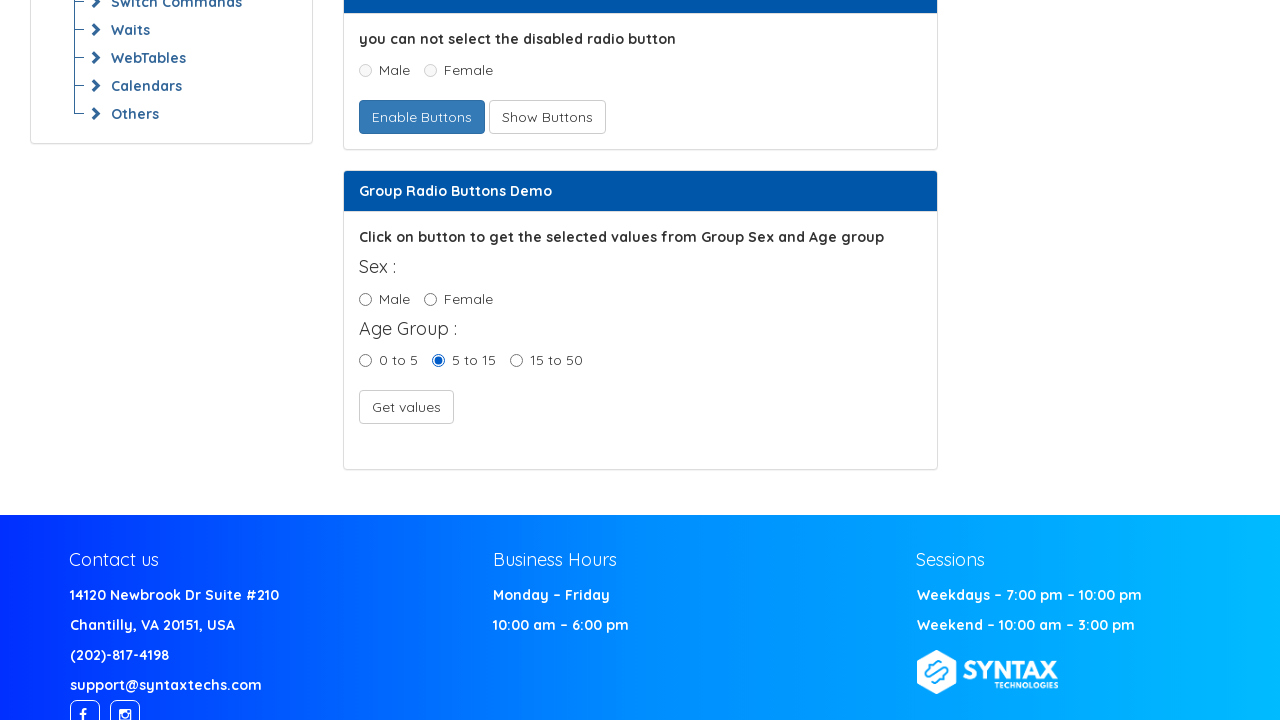